Tests dropdown menu functionality by interacting with a country selection dropdown, counting options, and selecting an item by index

Starting URL: https://www.globalsqa.com/demo-site/select-dropdown-menu/

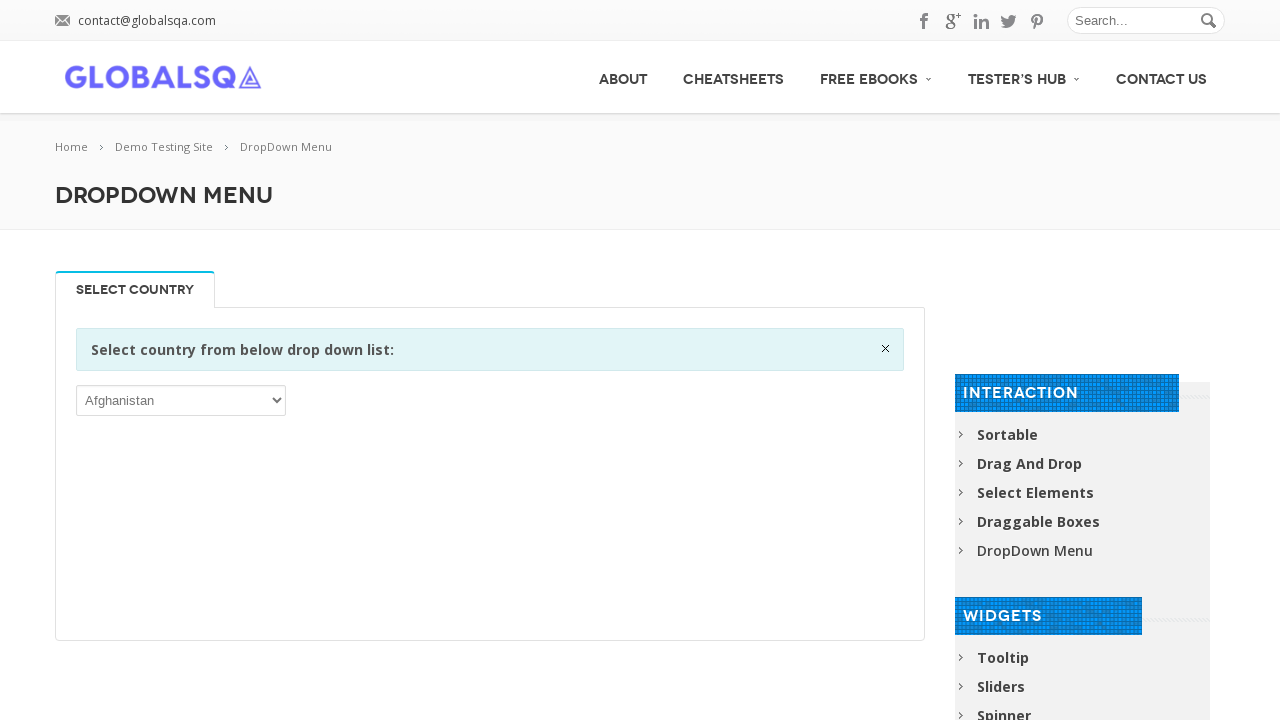

Waited for country dropdown selector to load
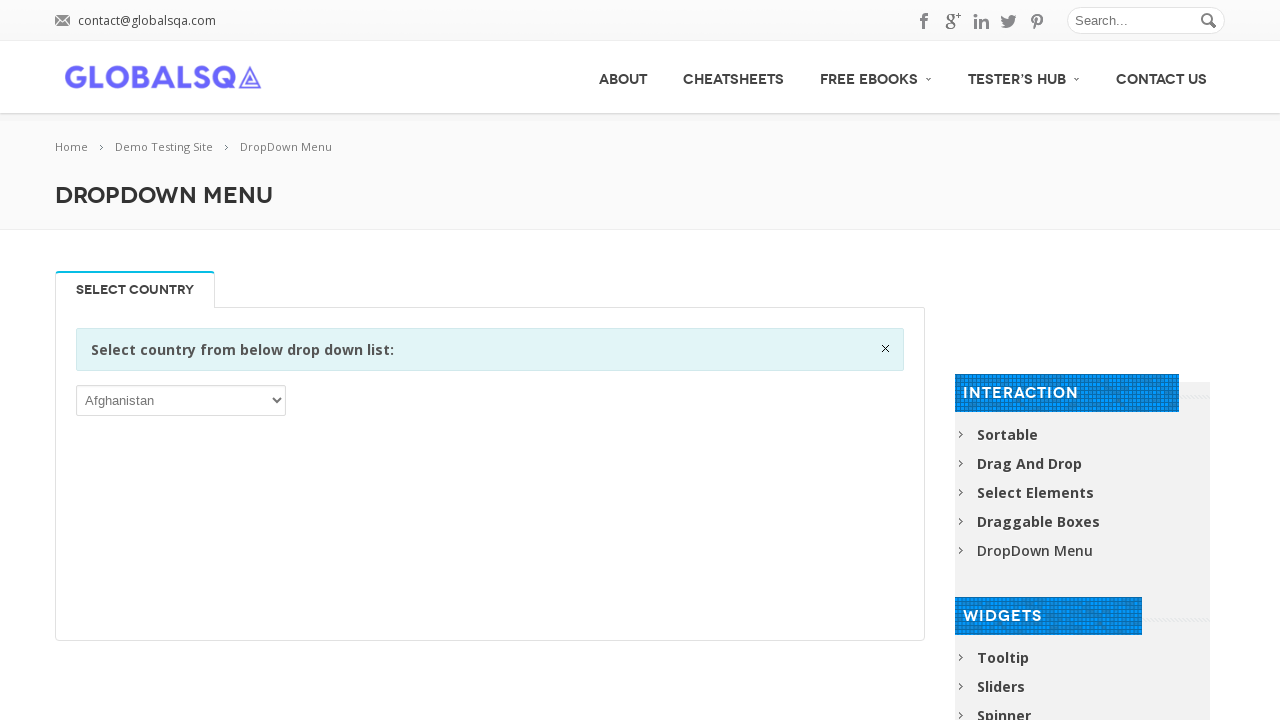

Located the country dropdown element
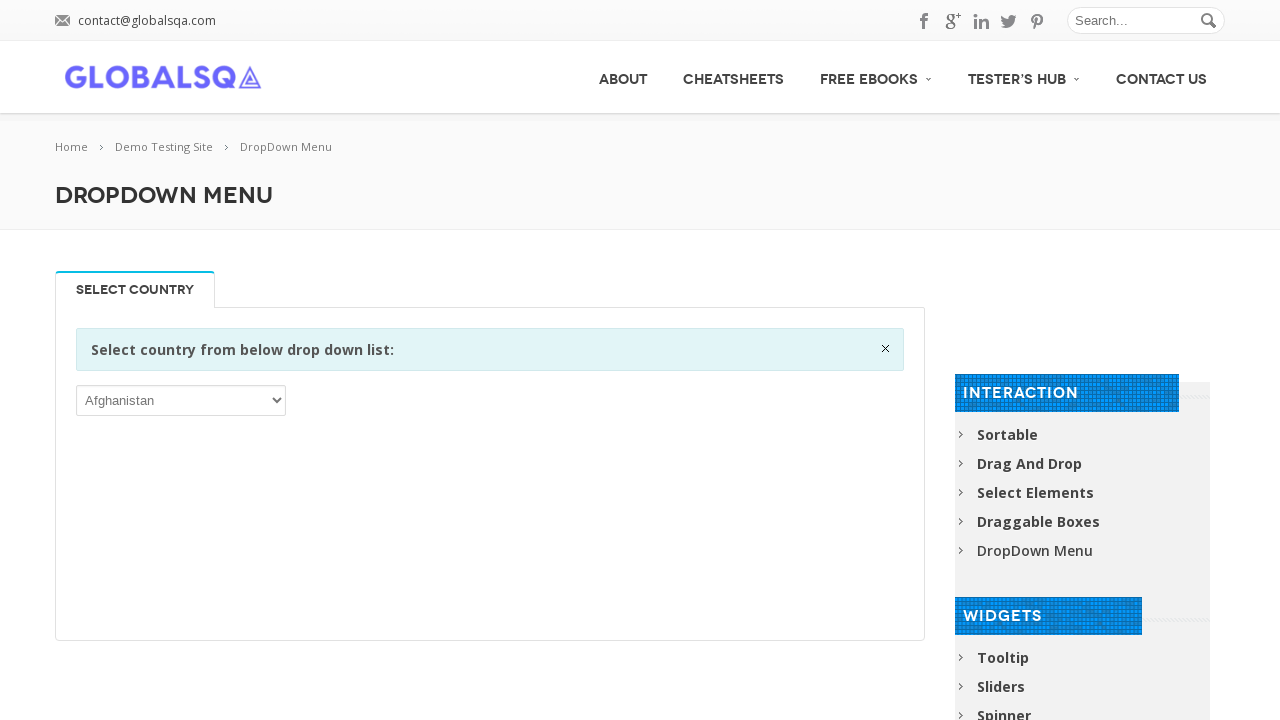

Selected dropdown option at index 40 on xpath=//*[@id='post-2646']/div[2]/div/div/div/p/select
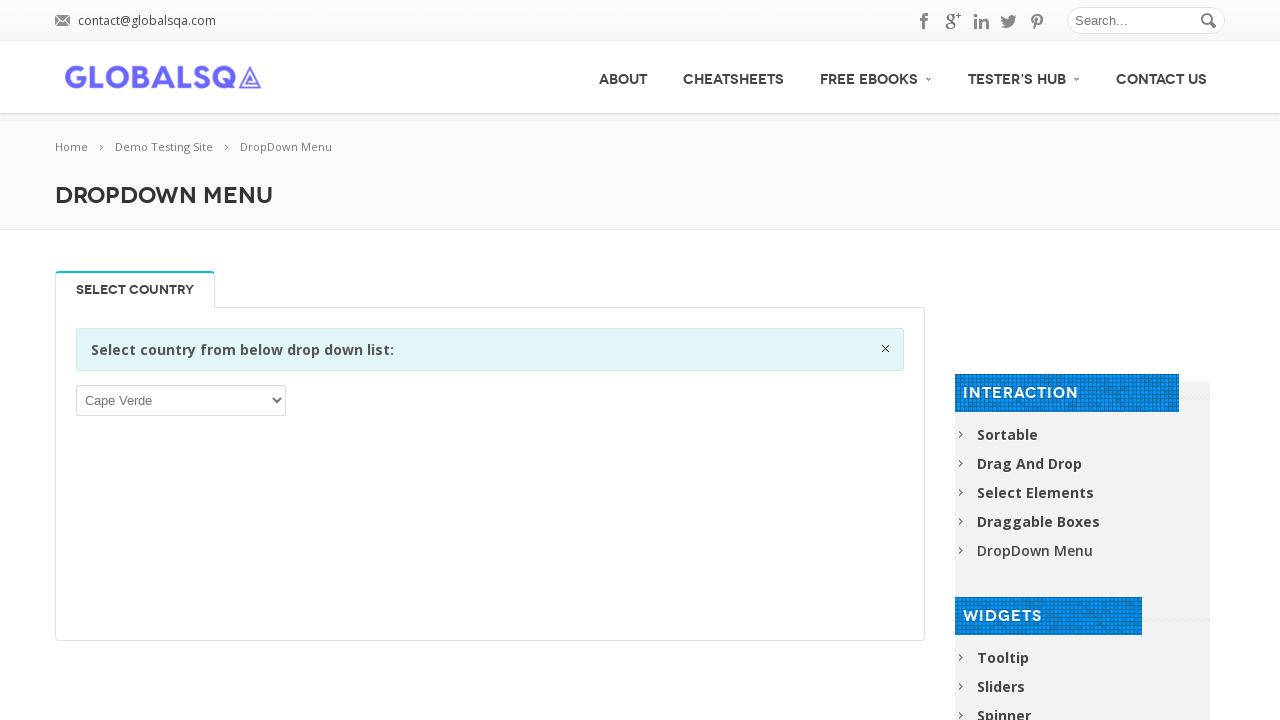

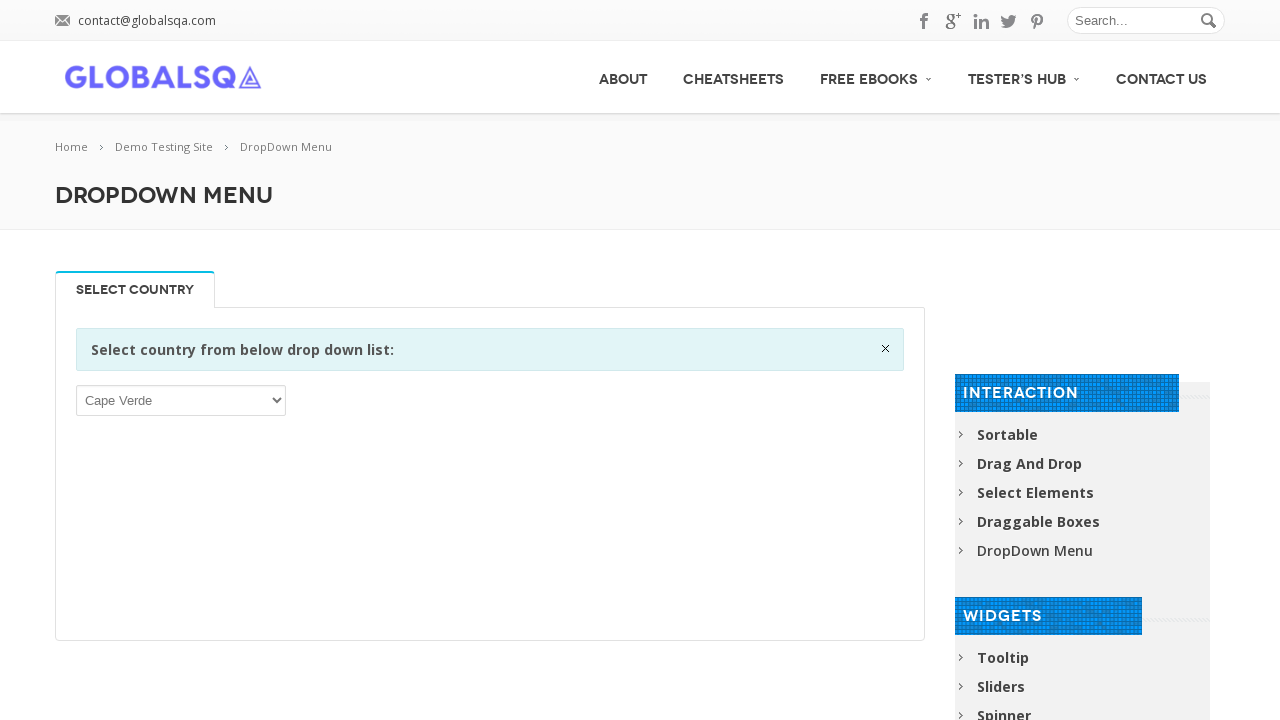